Tests the sorting functionality of a vegetable/fruit table by clicking on the column header and verifying that the items are sorted alphabetically

Starting URL: https://rahulshettyacademy.com/seleniumPractise/#/offers

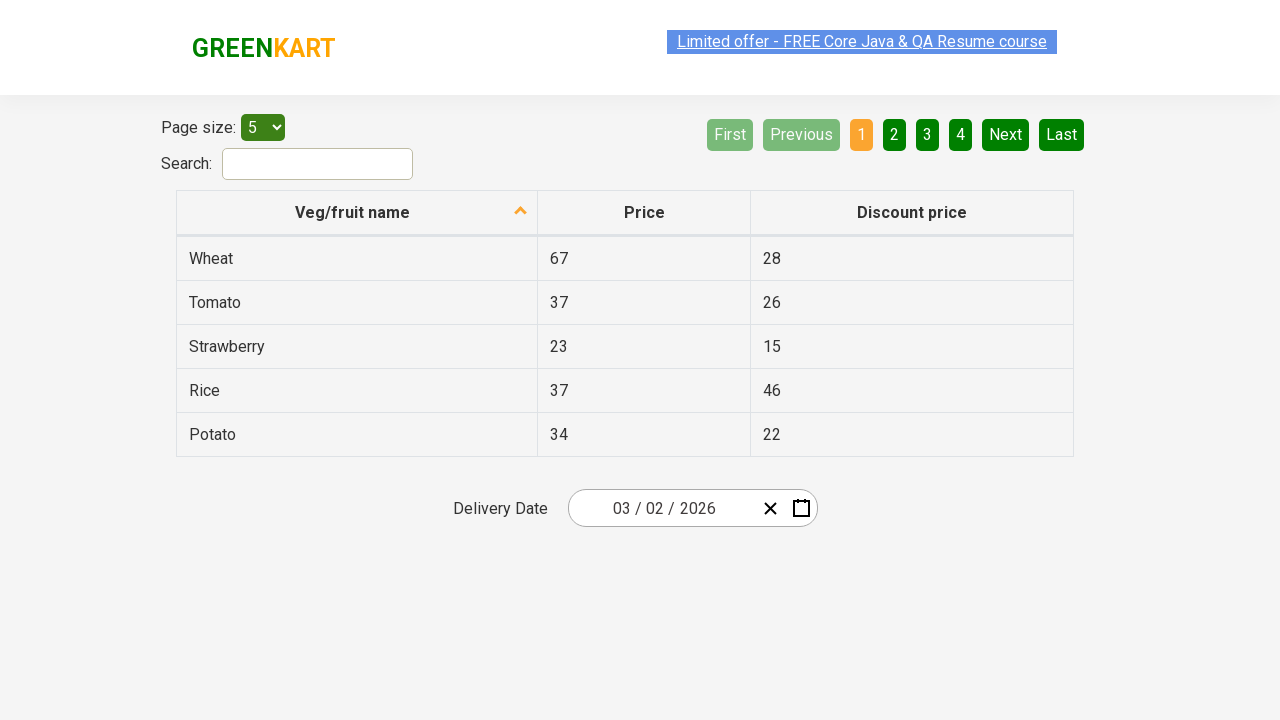

Clicked on 'Veg/fruit name' column header to sort table at (353, 212) on xpath=//span[text()='Veg/fruit name']
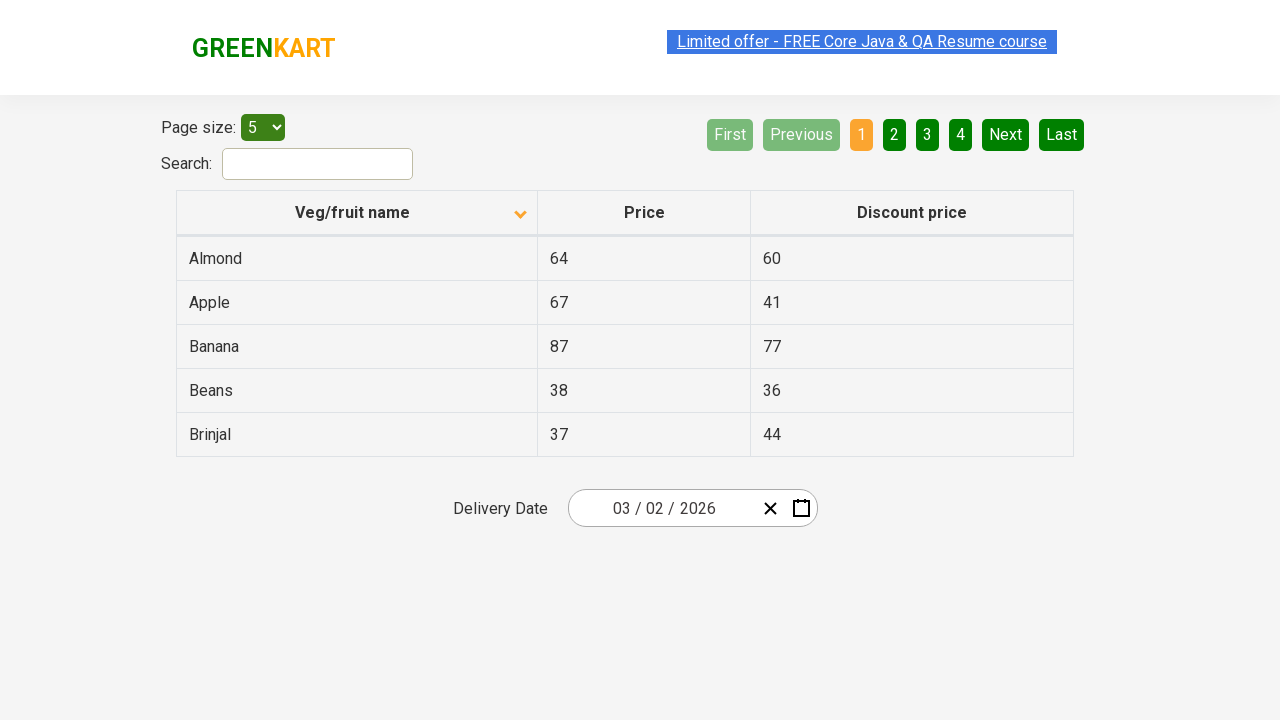

Table populated after sorting
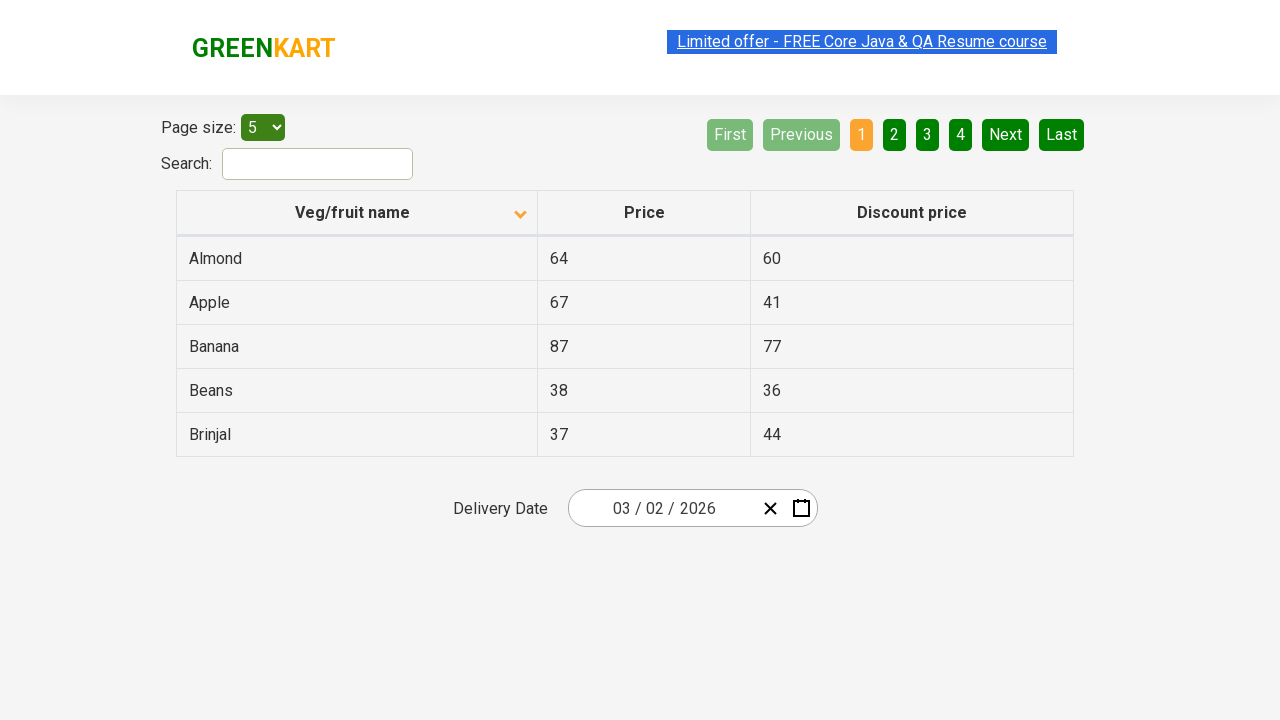

Collected all vegetable/fruit names from sorted table
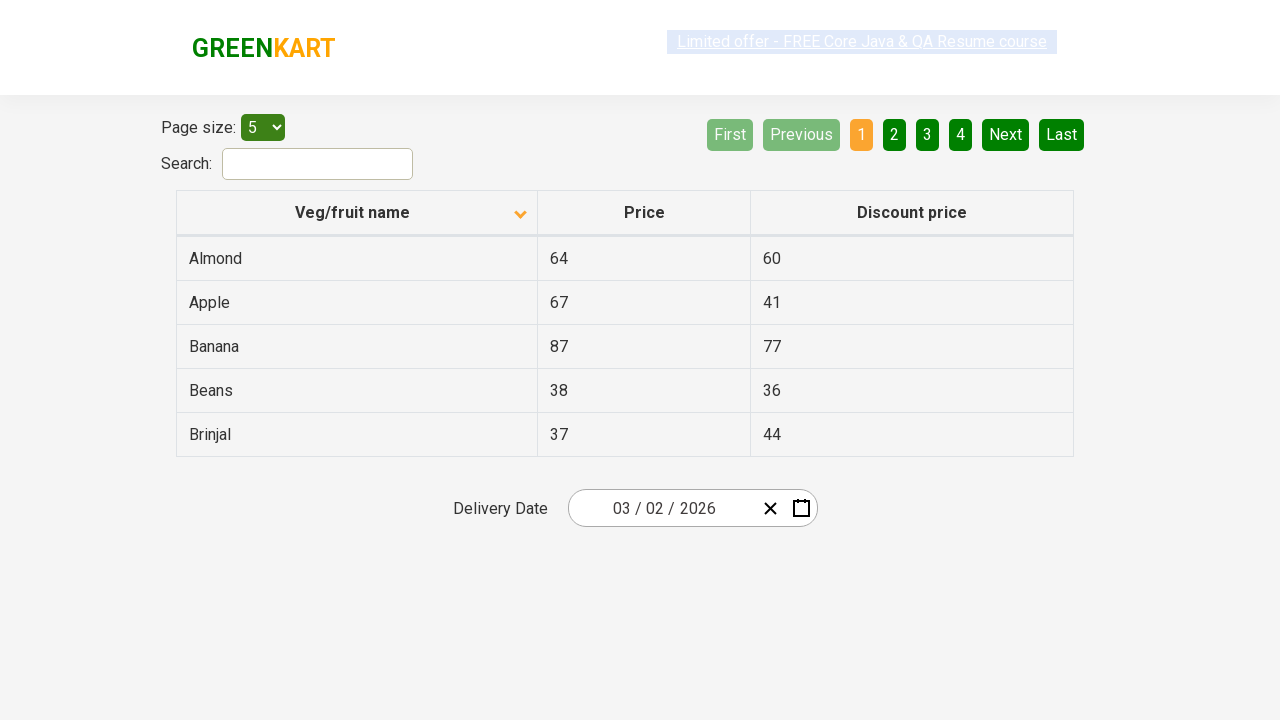

Verified that table items are sorted alphabetically
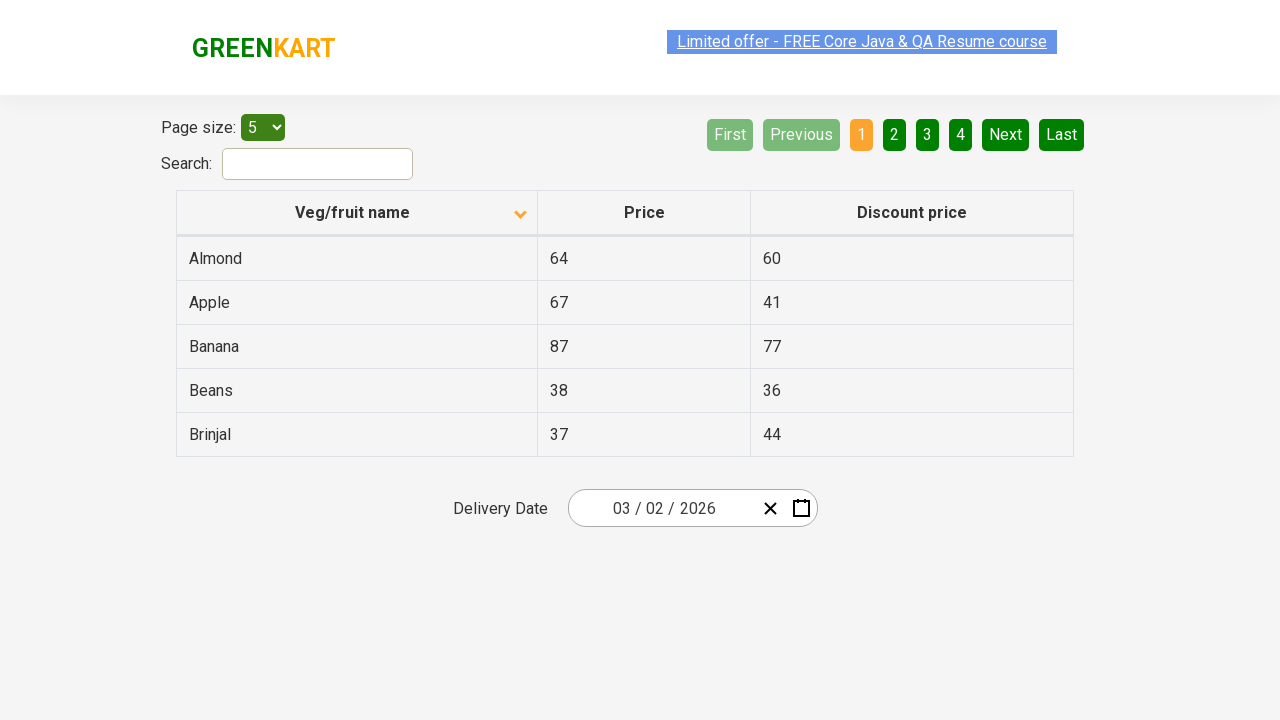

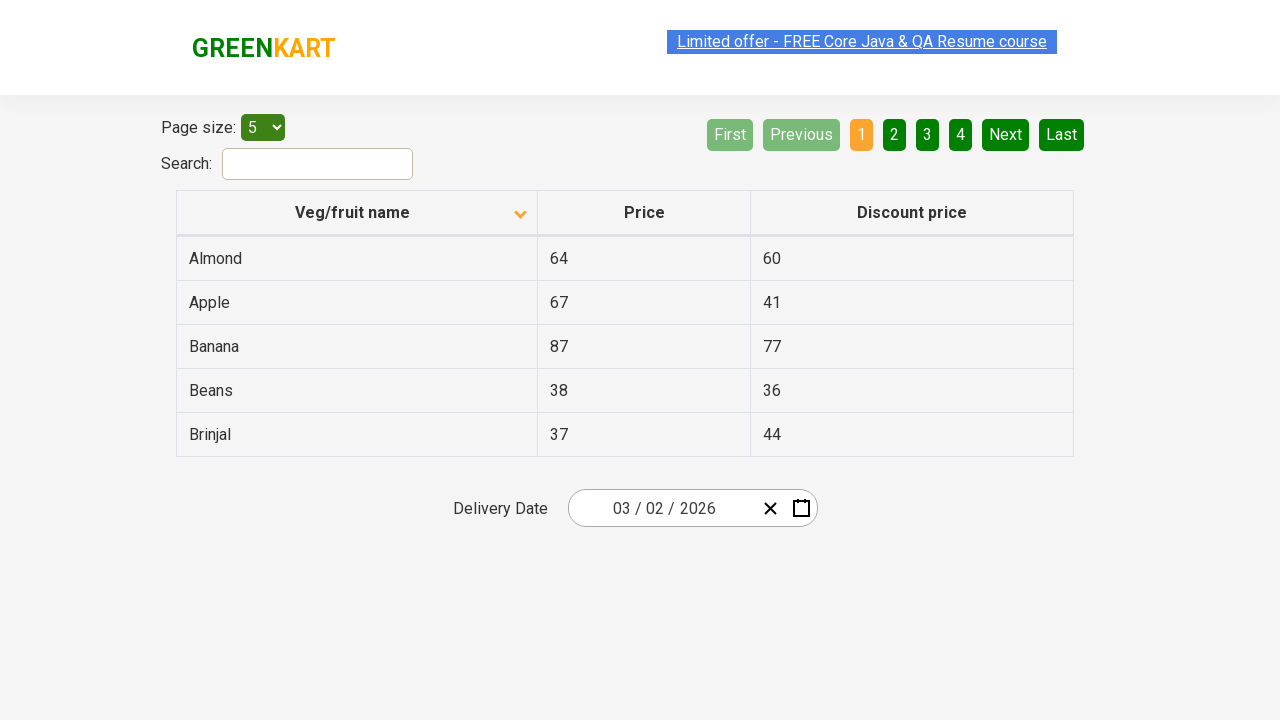